Tests adding multiple specific products (Brocolli, Beetroot, Tomato) to a shopping cart on an e-commerce practice site, with a custom quantity of 8 for Tomato.

Starting URL: https://rahulshettyacademy.com/seleniumPractise/

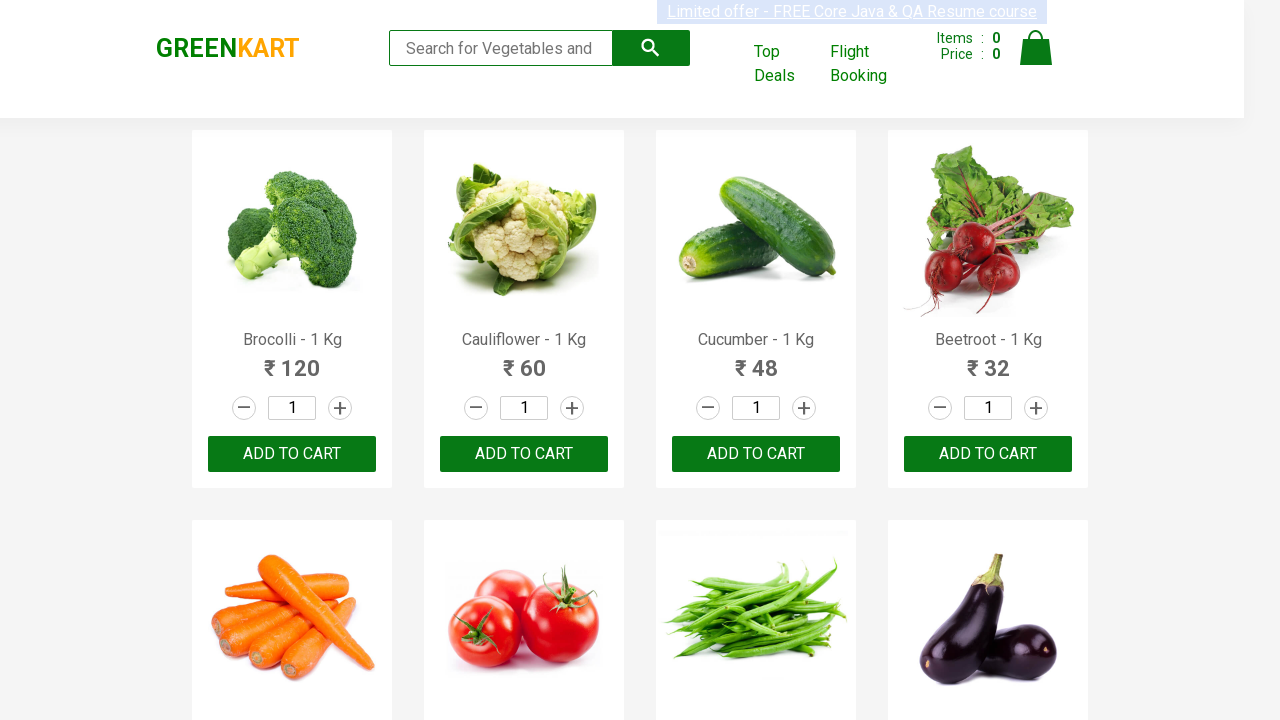

Waited for product elements to load
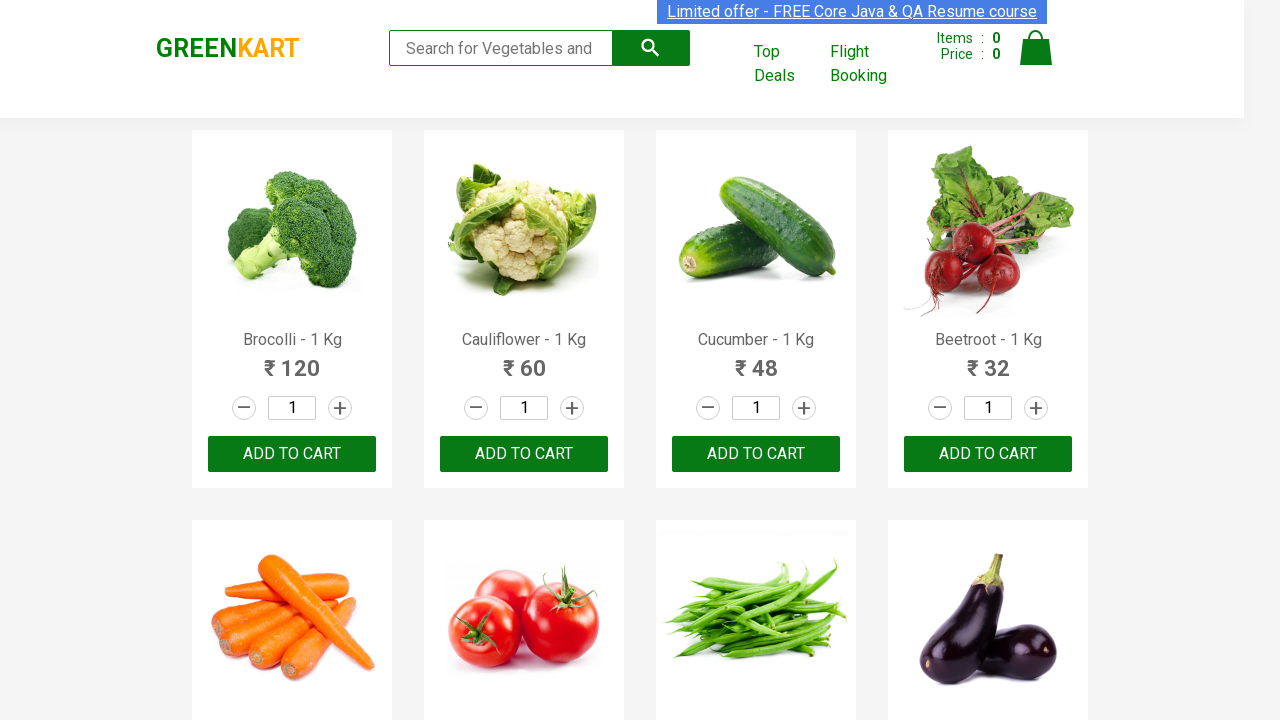

Retrieved all product elements from the page
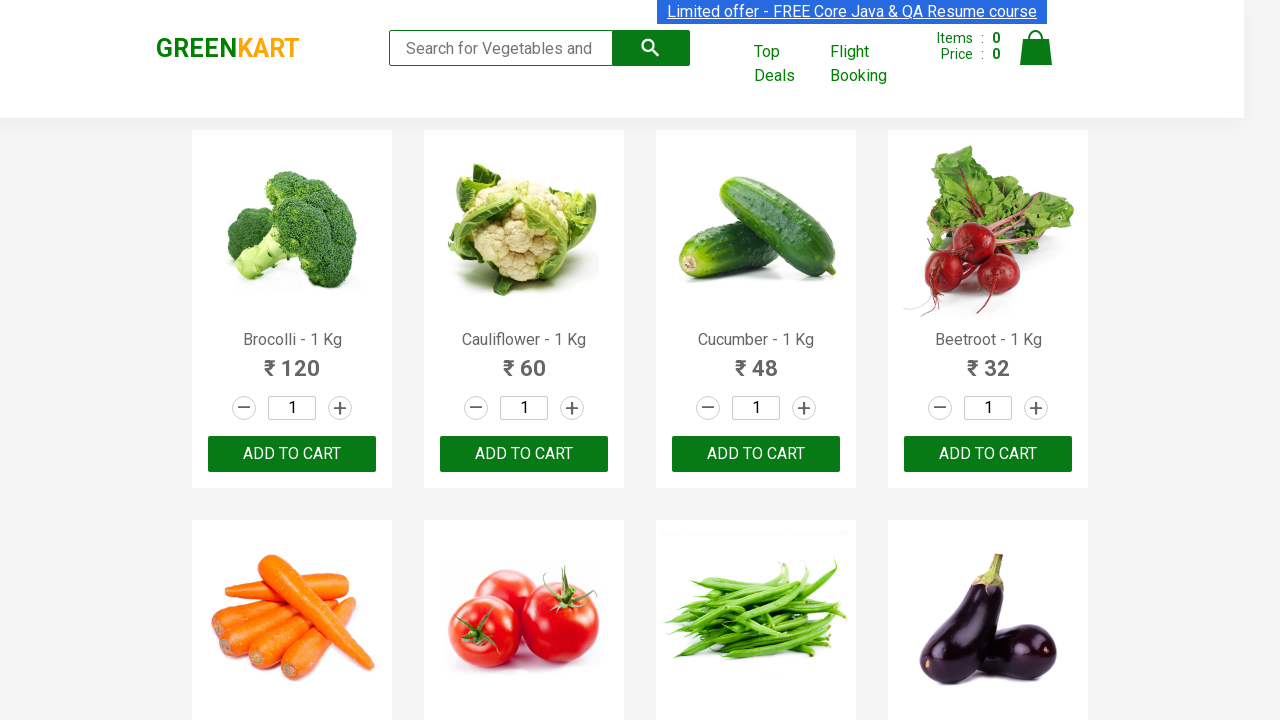

Extracted product name: Brocolli
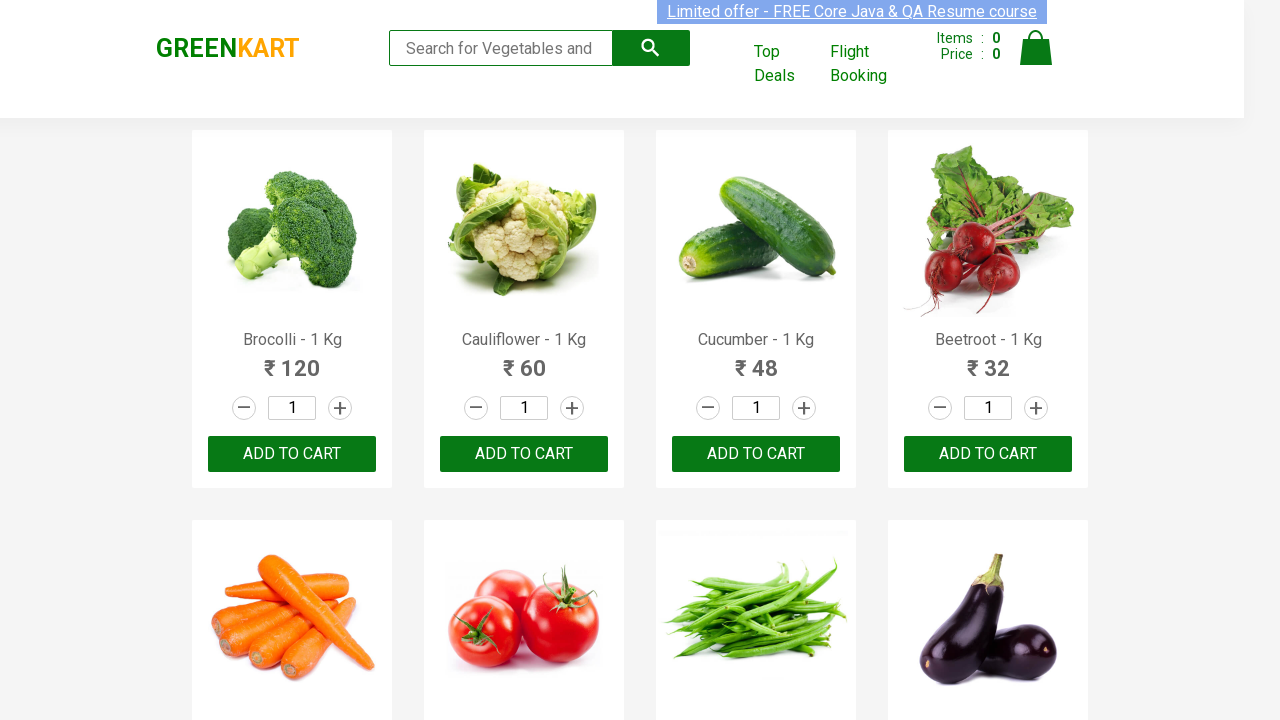

Clicked Add to Cart button for Brocolli at (292, 454) on div.product-action button >> nth=0
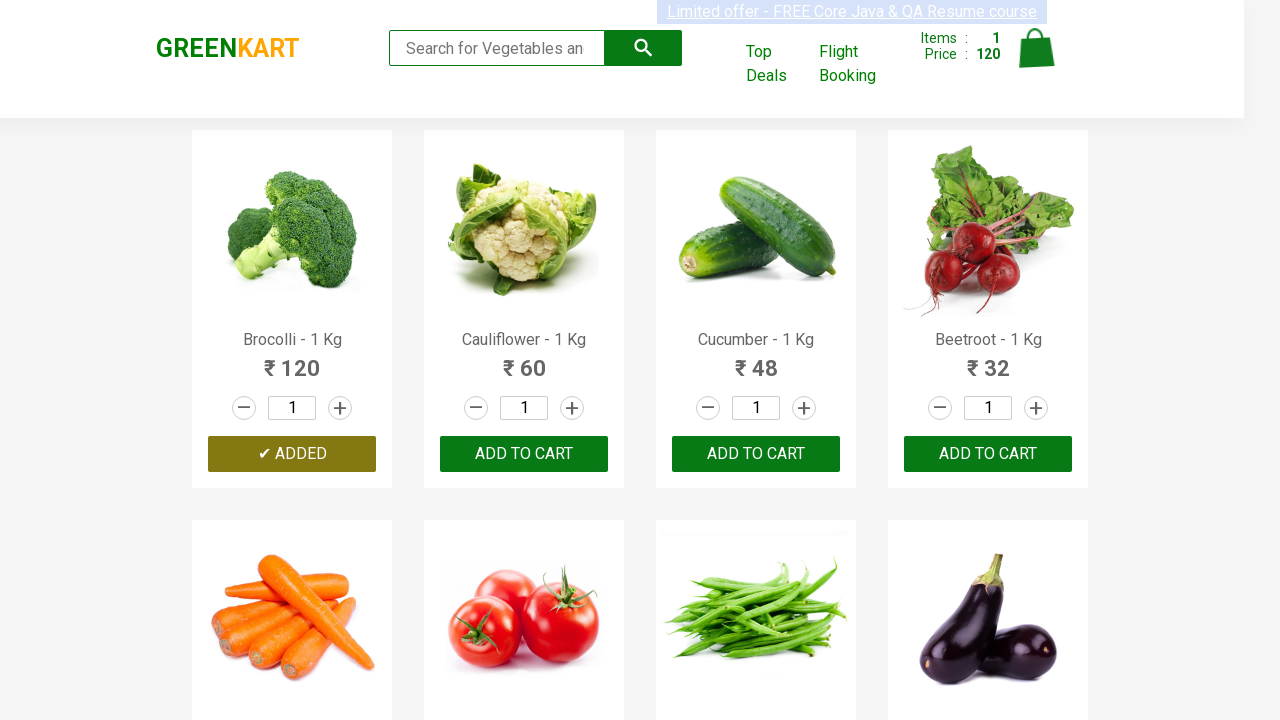

Extracted product name: Cauliflower
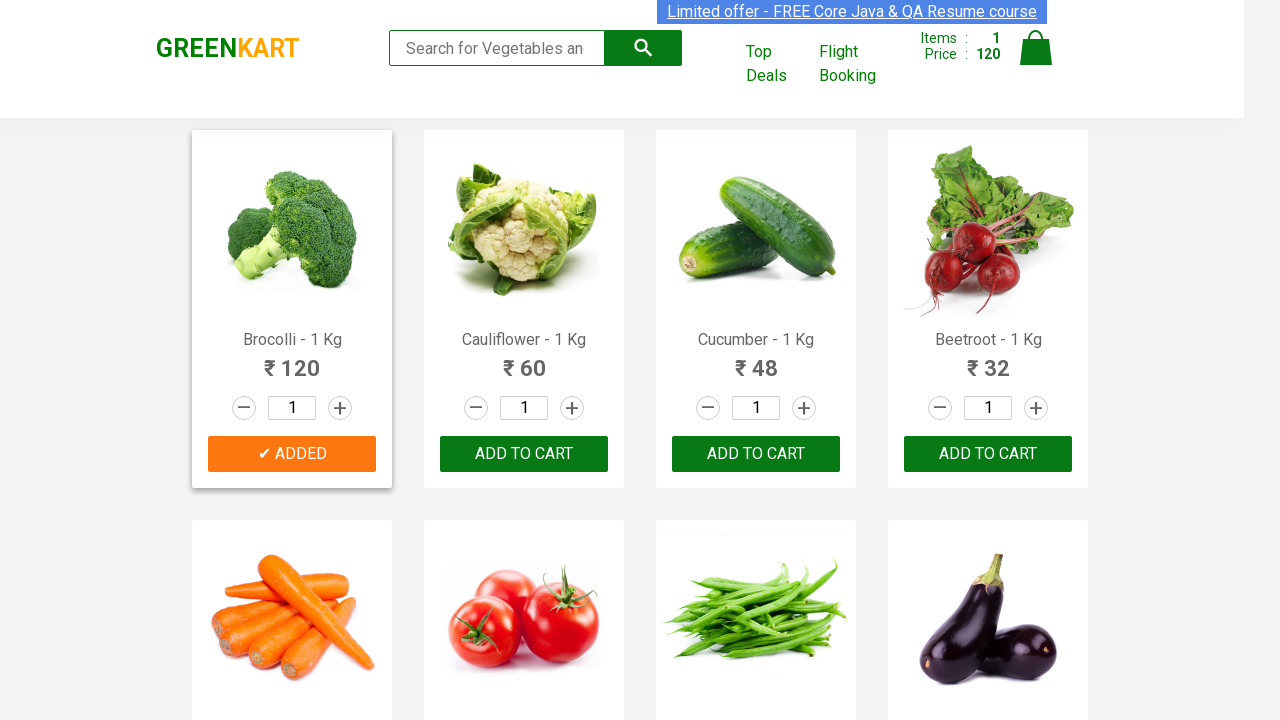

Extracted product name: Cucumber
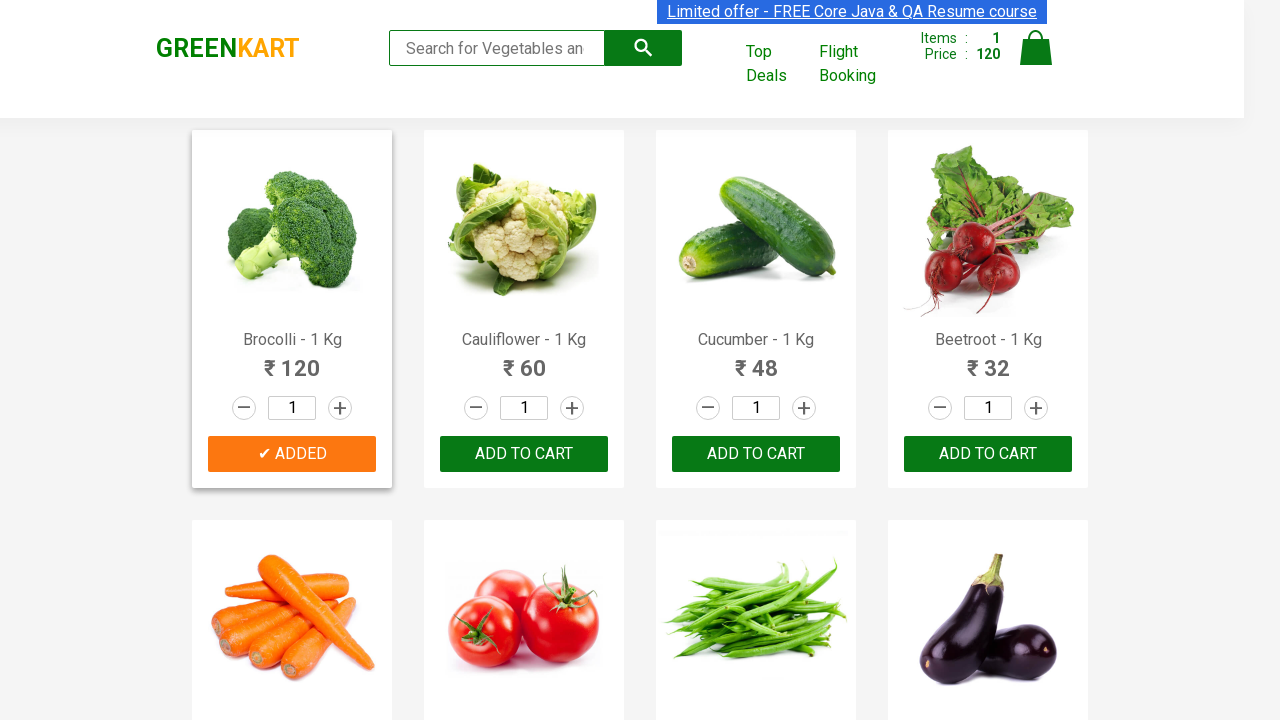

Extracted product name: Beetroot
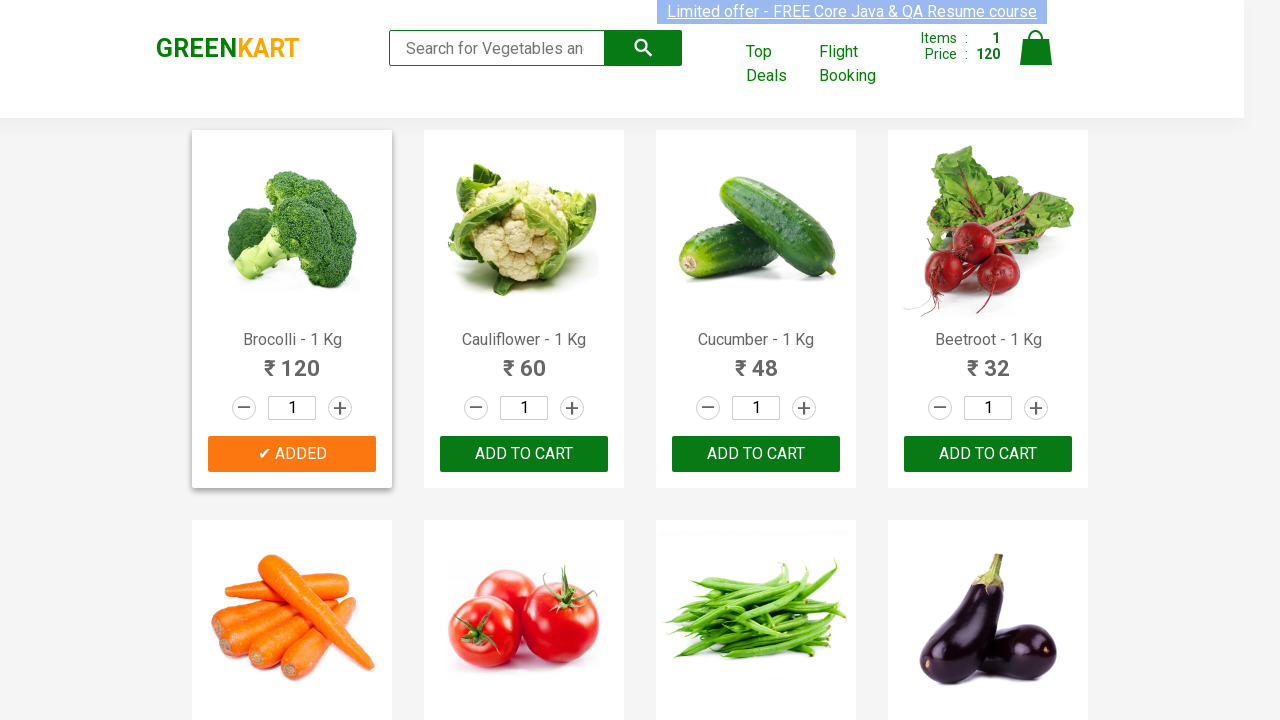

Clicked Add to Cart button for Beetroot at (988, 454) on div.product-action button >> nth=3
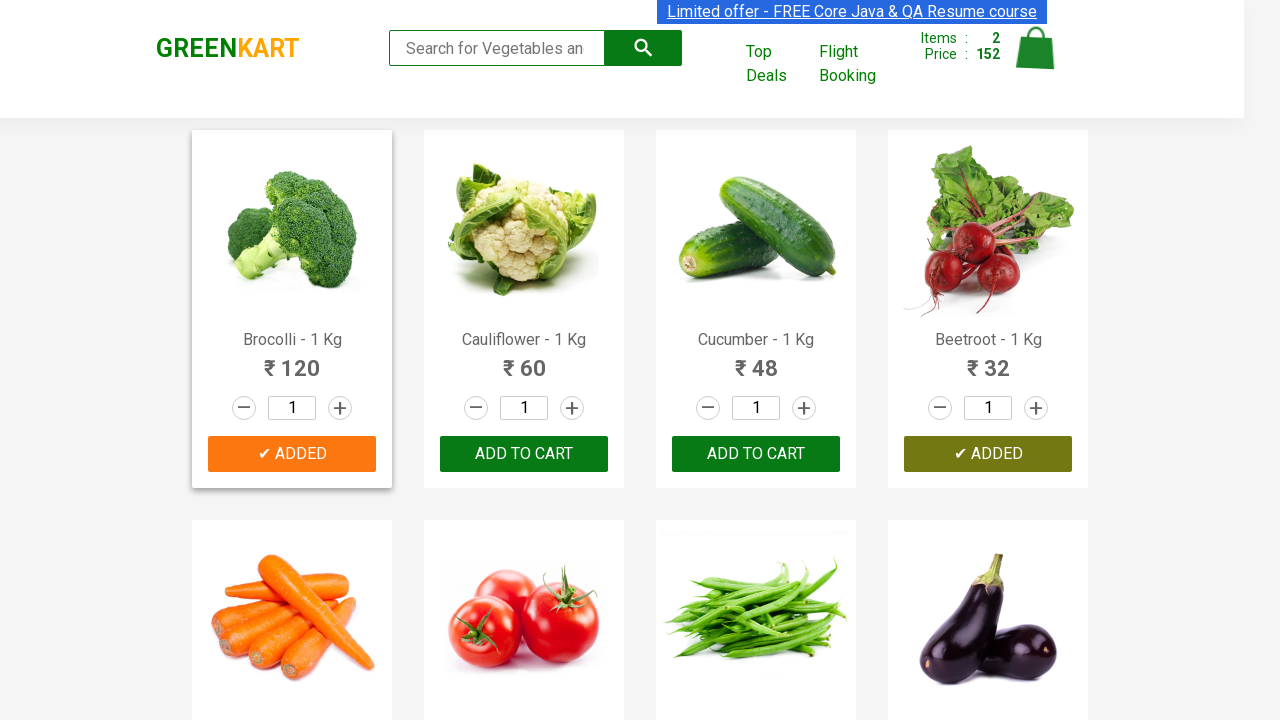

Extracted product name: Carrot
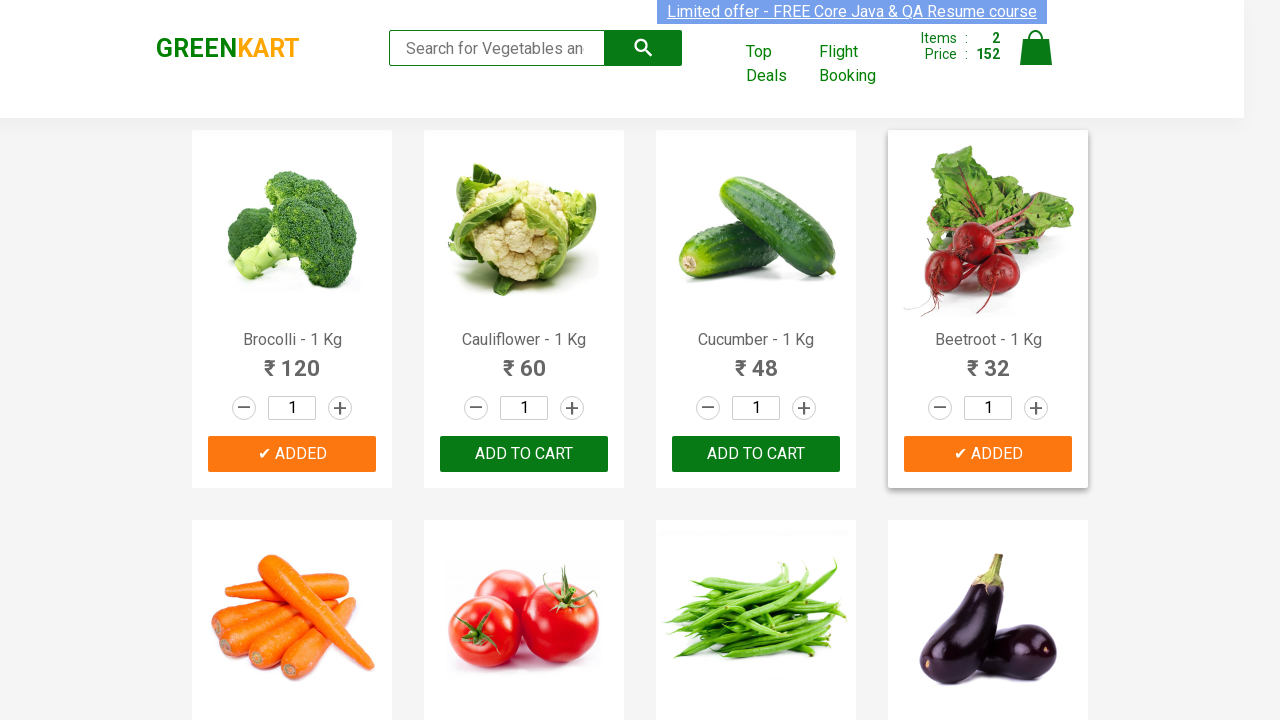

Extracted product name: Tomato
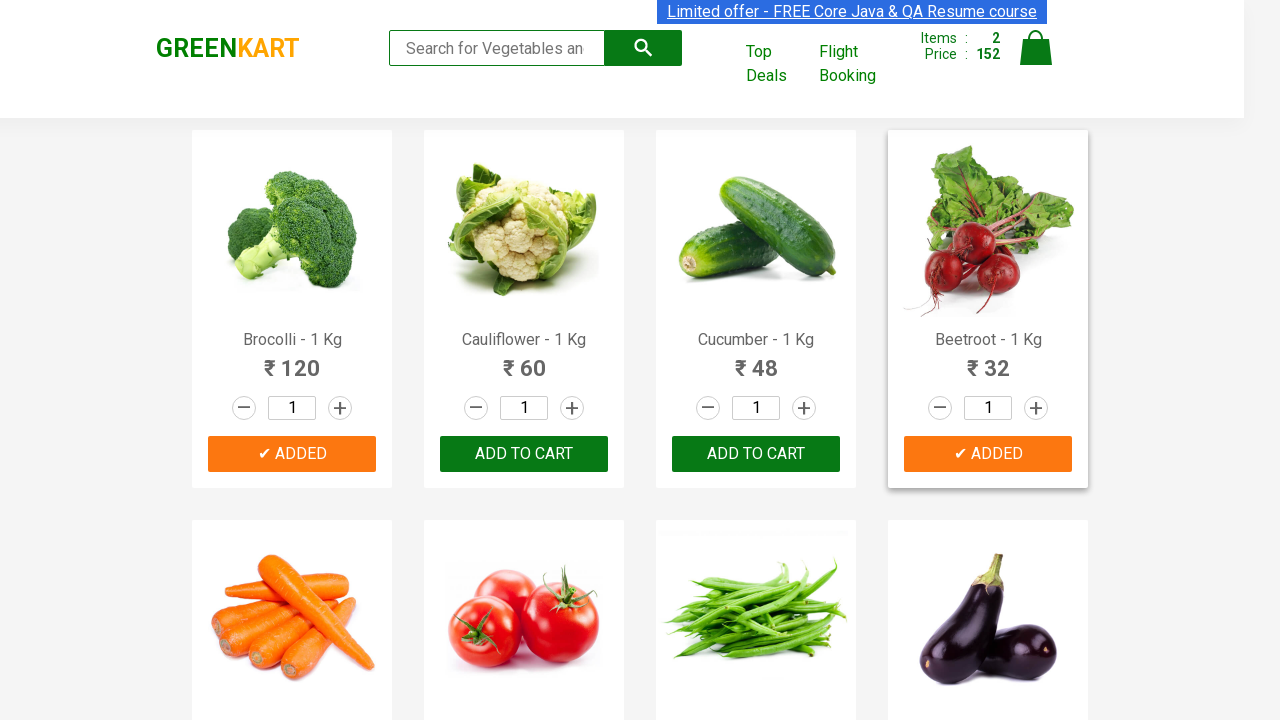

Cleared quantity input for Tomato on div.stepper-input input >> nth=5
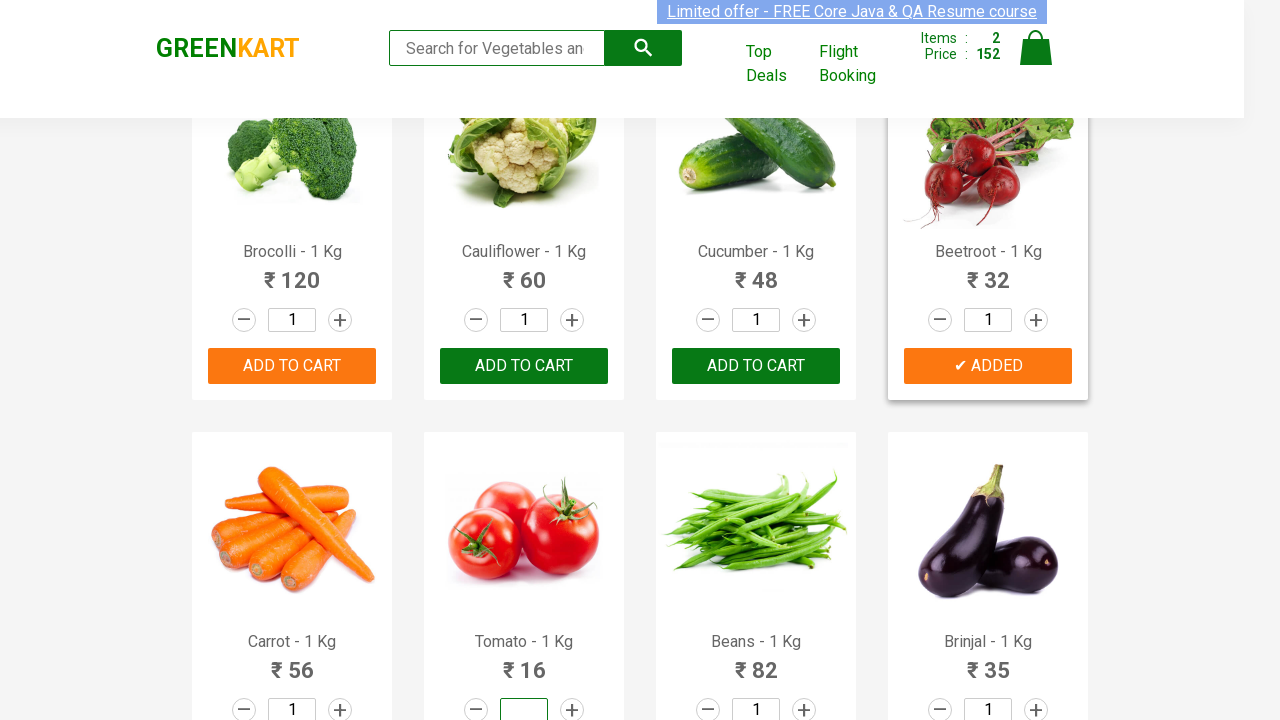

Set Tomato quantity to 8 on div.stepper-input input >> nth=5
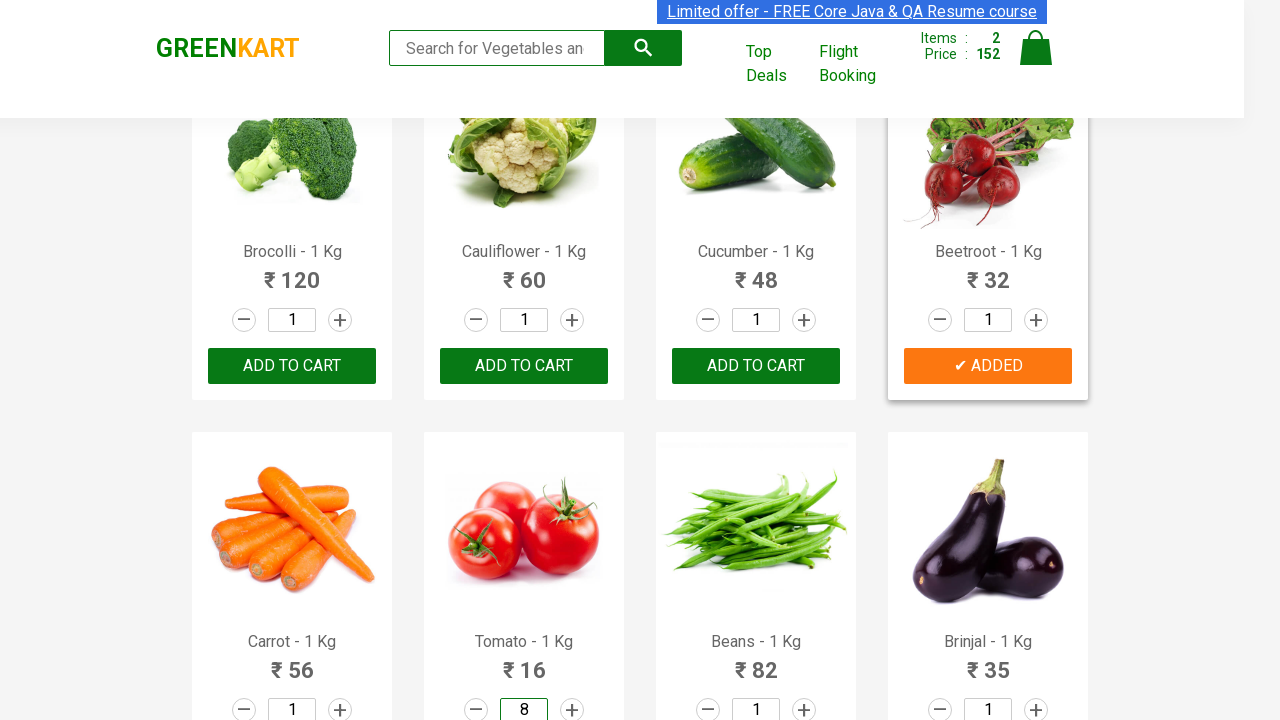

Clicked Add to Cart button for Tomato at (524, 360) on div.product-action button >> nth=5
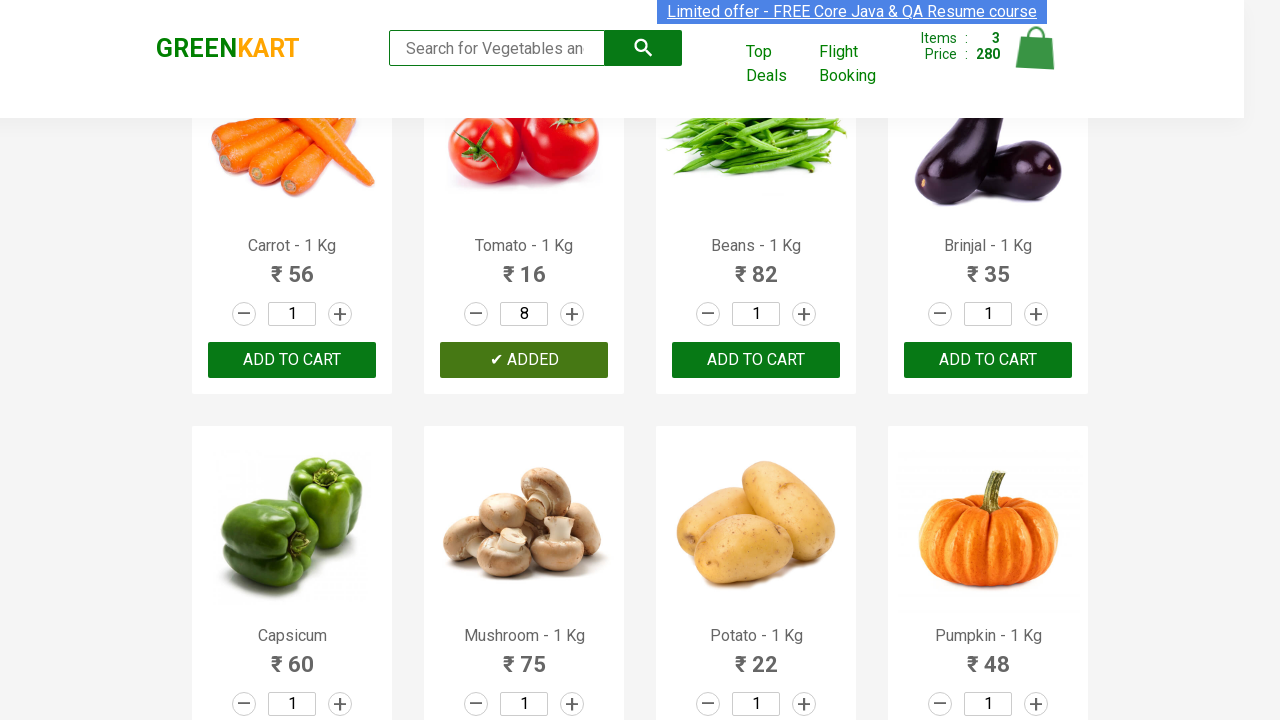

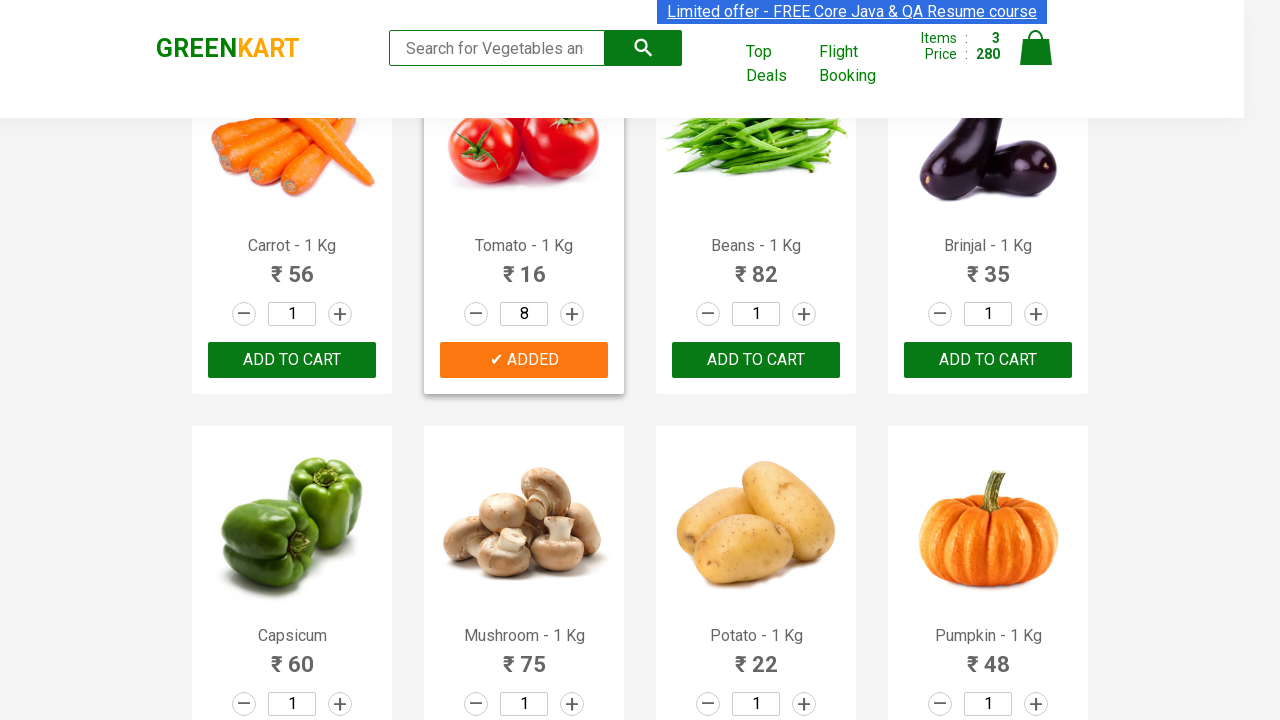